Tests finding and clicking a link by its text (a calculated number), then fills out a multi-field form with personal information including first name, last name, city, and country.

Starting URL: http://suninjuly.github.io/find_link_text

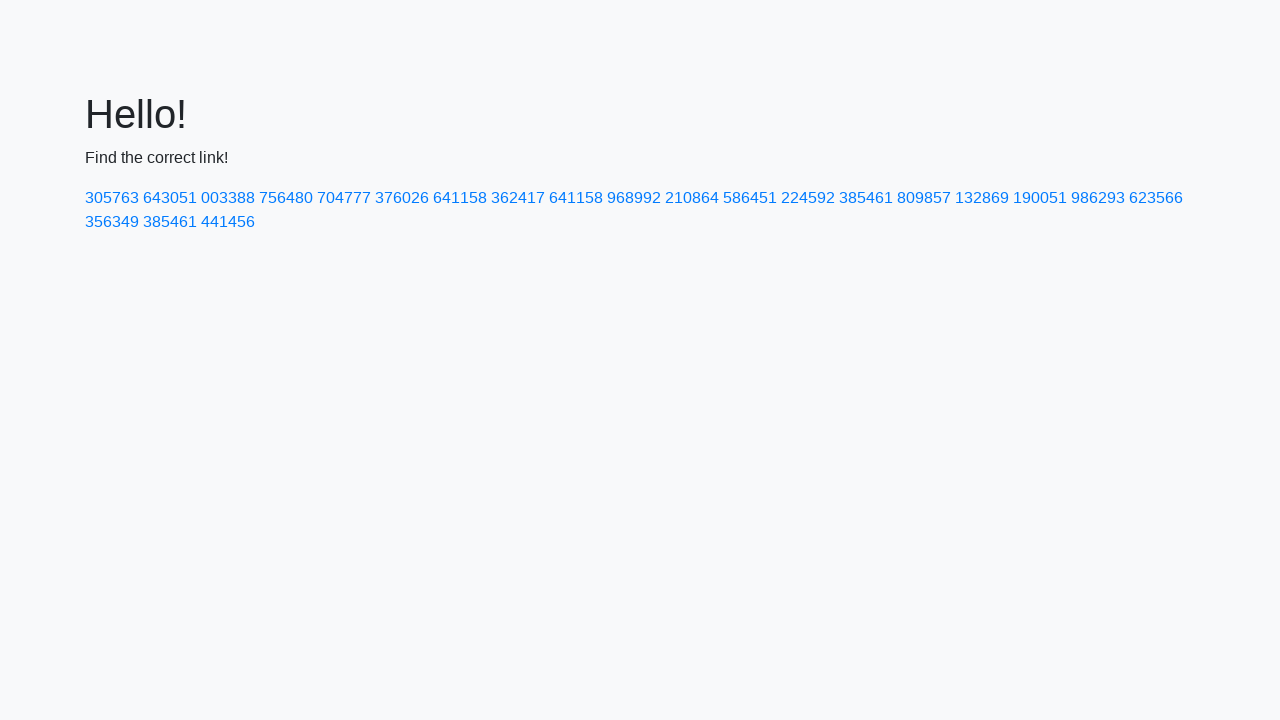

Clicked link with calculated text '224592' at (808, 198) on a:text('224592')
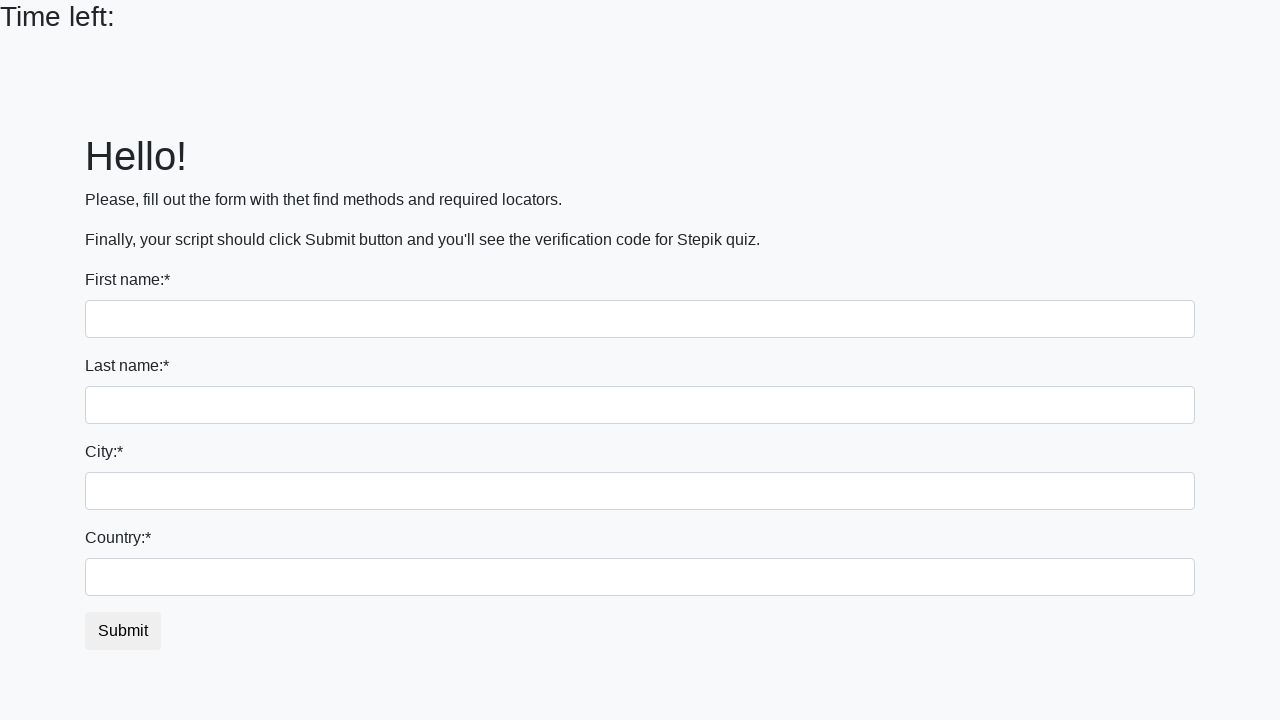

Filled first name field with 'Ivan' on input >> nth=0
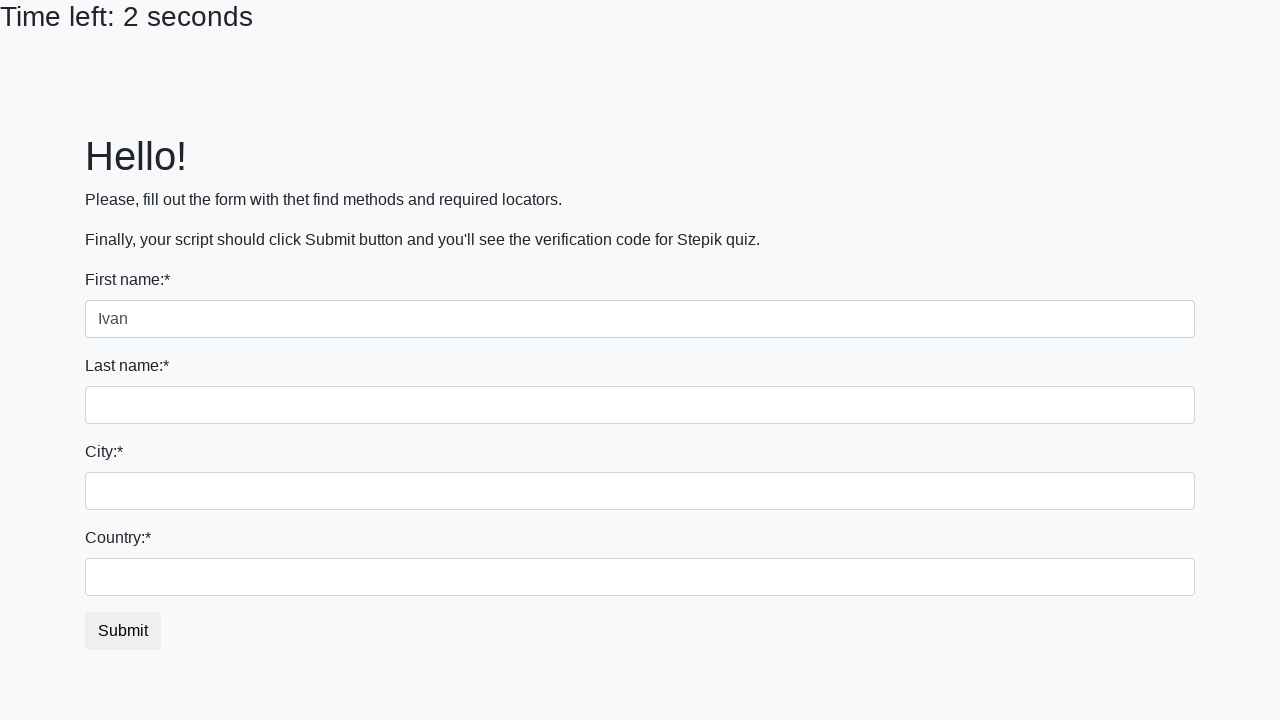

Filled last name field with 'Petrov' on input[name='last_name']
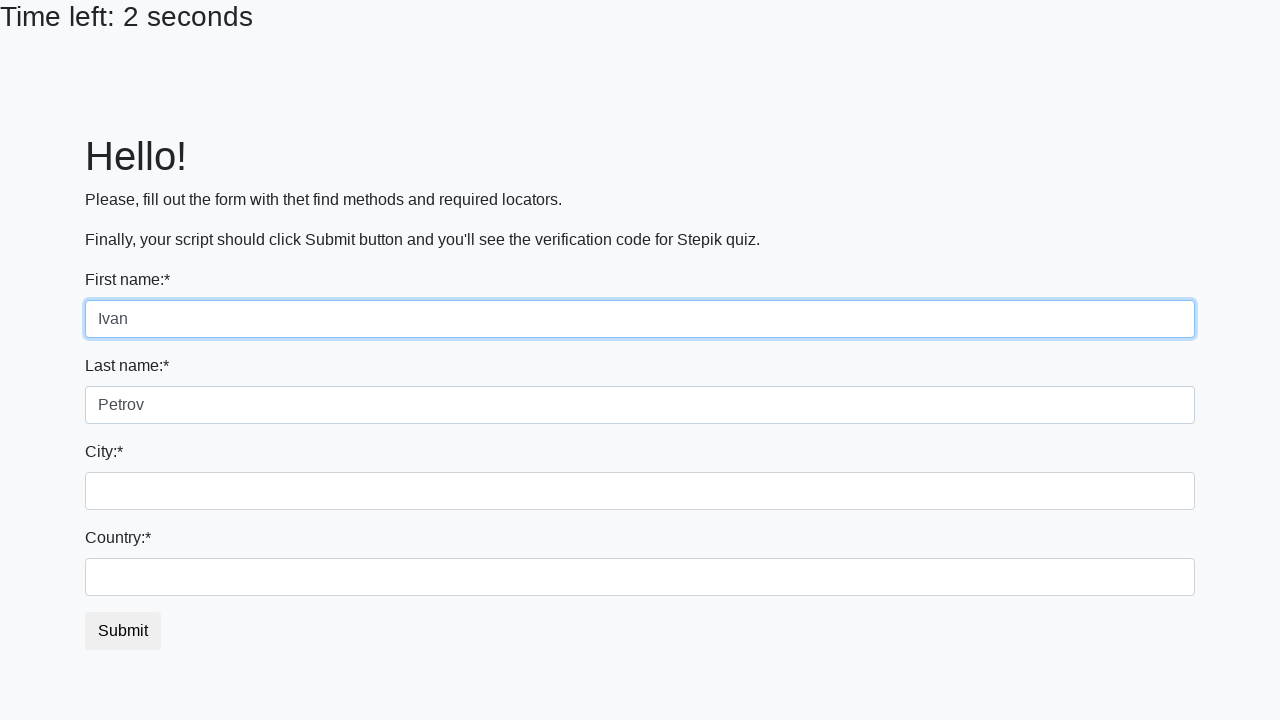

Filled city field with 'Smolensk' on .form-control.city
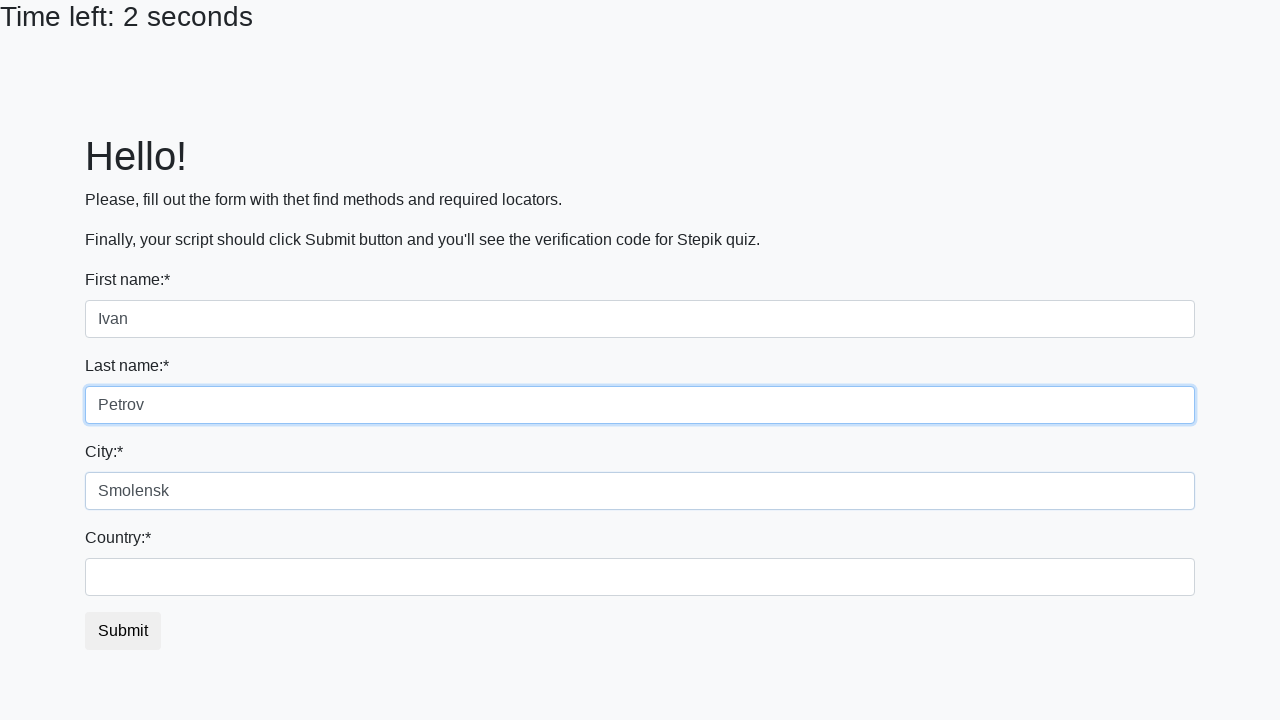

Filled country field with 'Russia' on #country
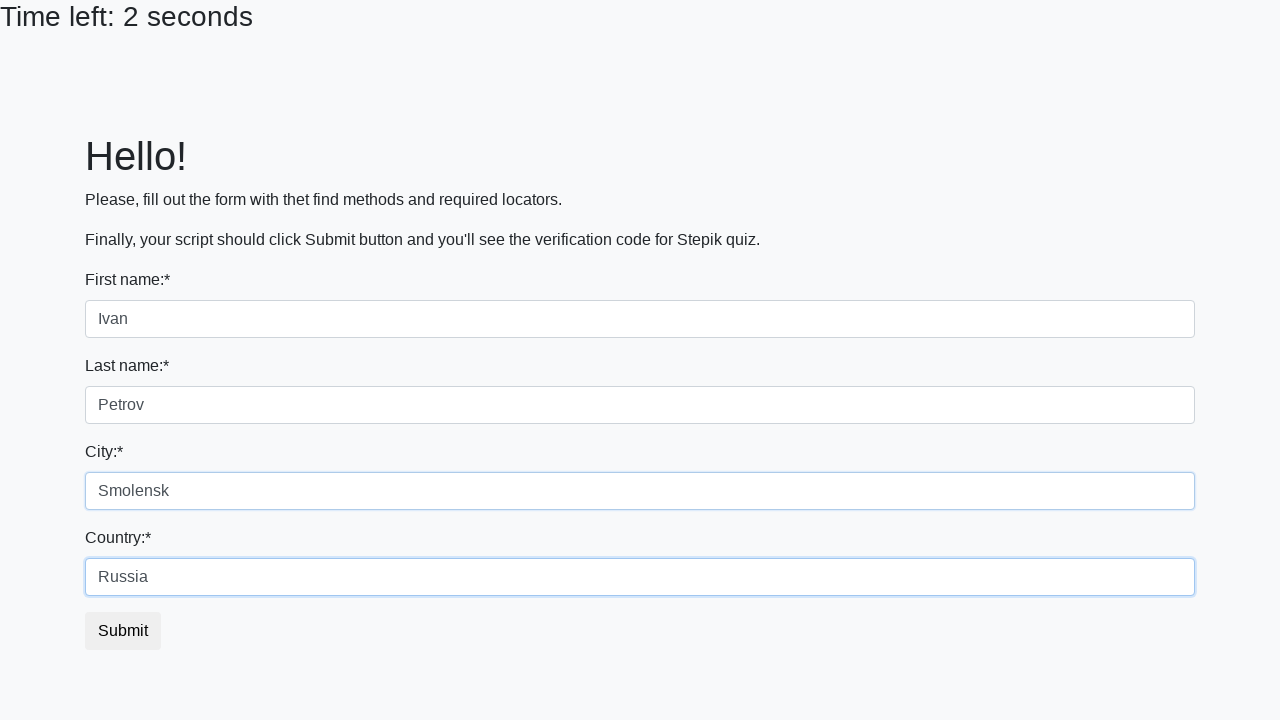

Clicked submit button to complete form at (123, 631) on button.btn
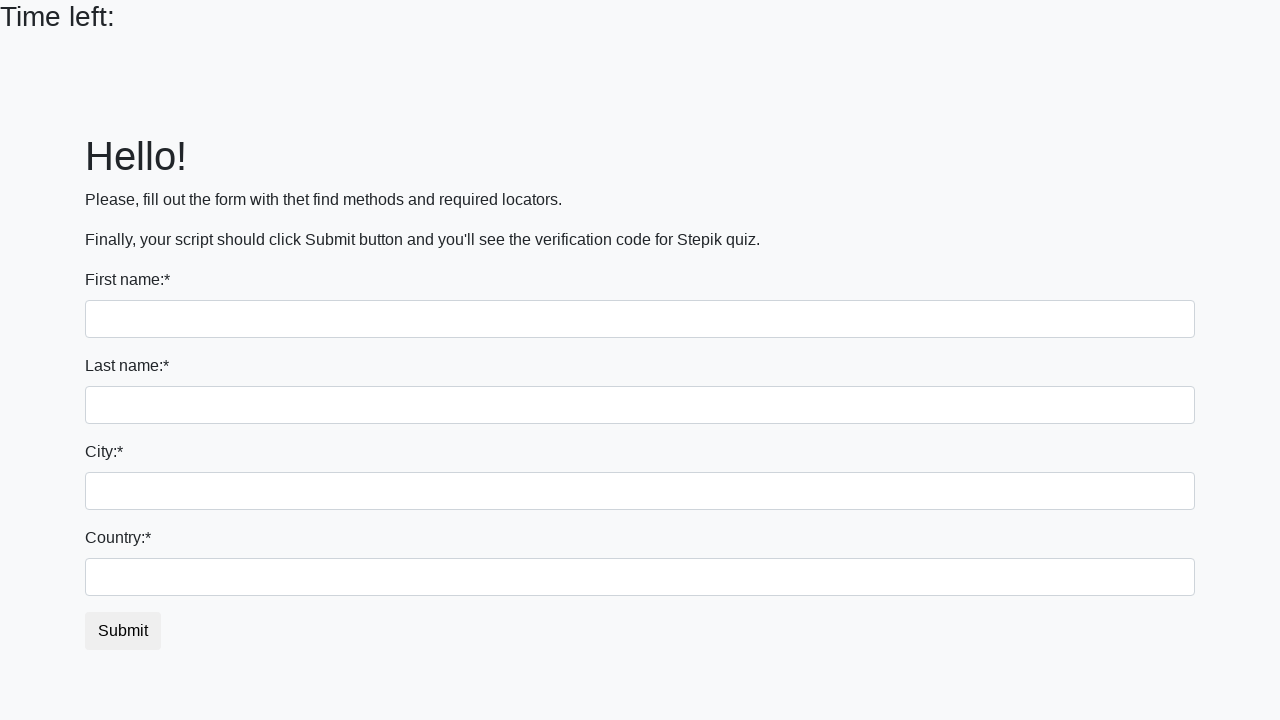

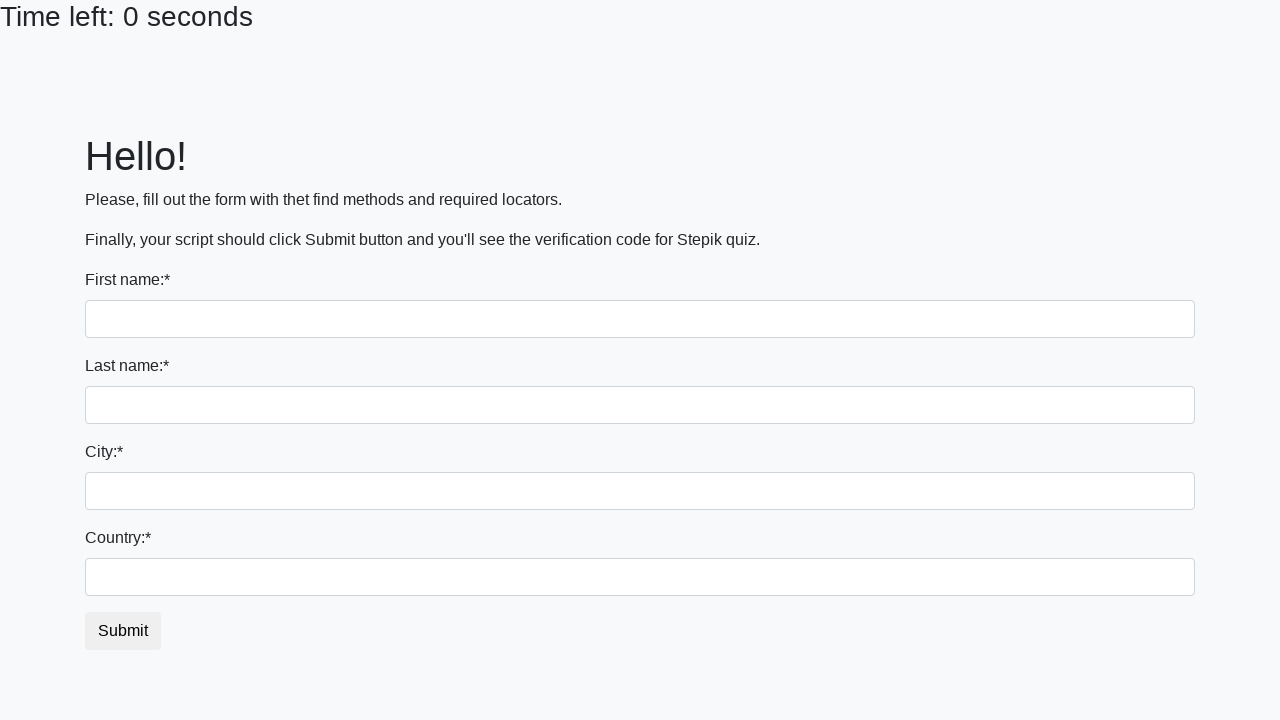